Navigates to Microsoft's homepage and maximizes the browser window

Starting URL: https://www.microsoft.com/

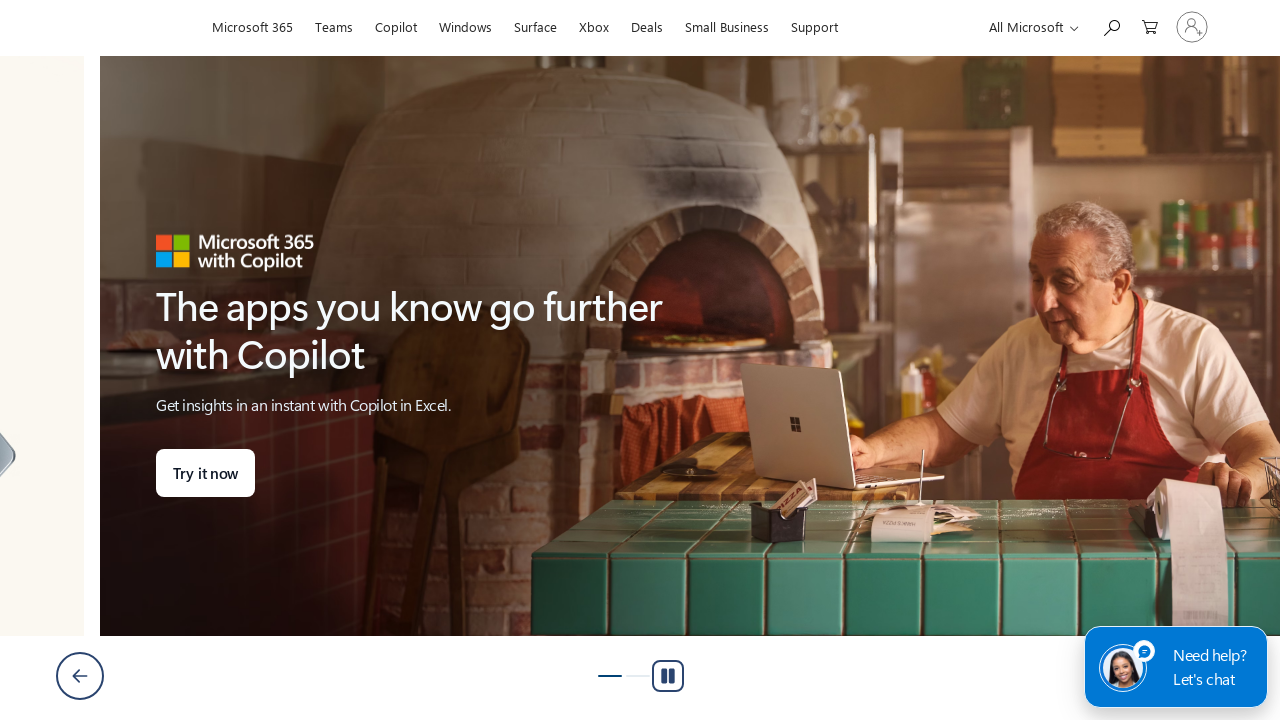

Set viewport size to 1920x1080
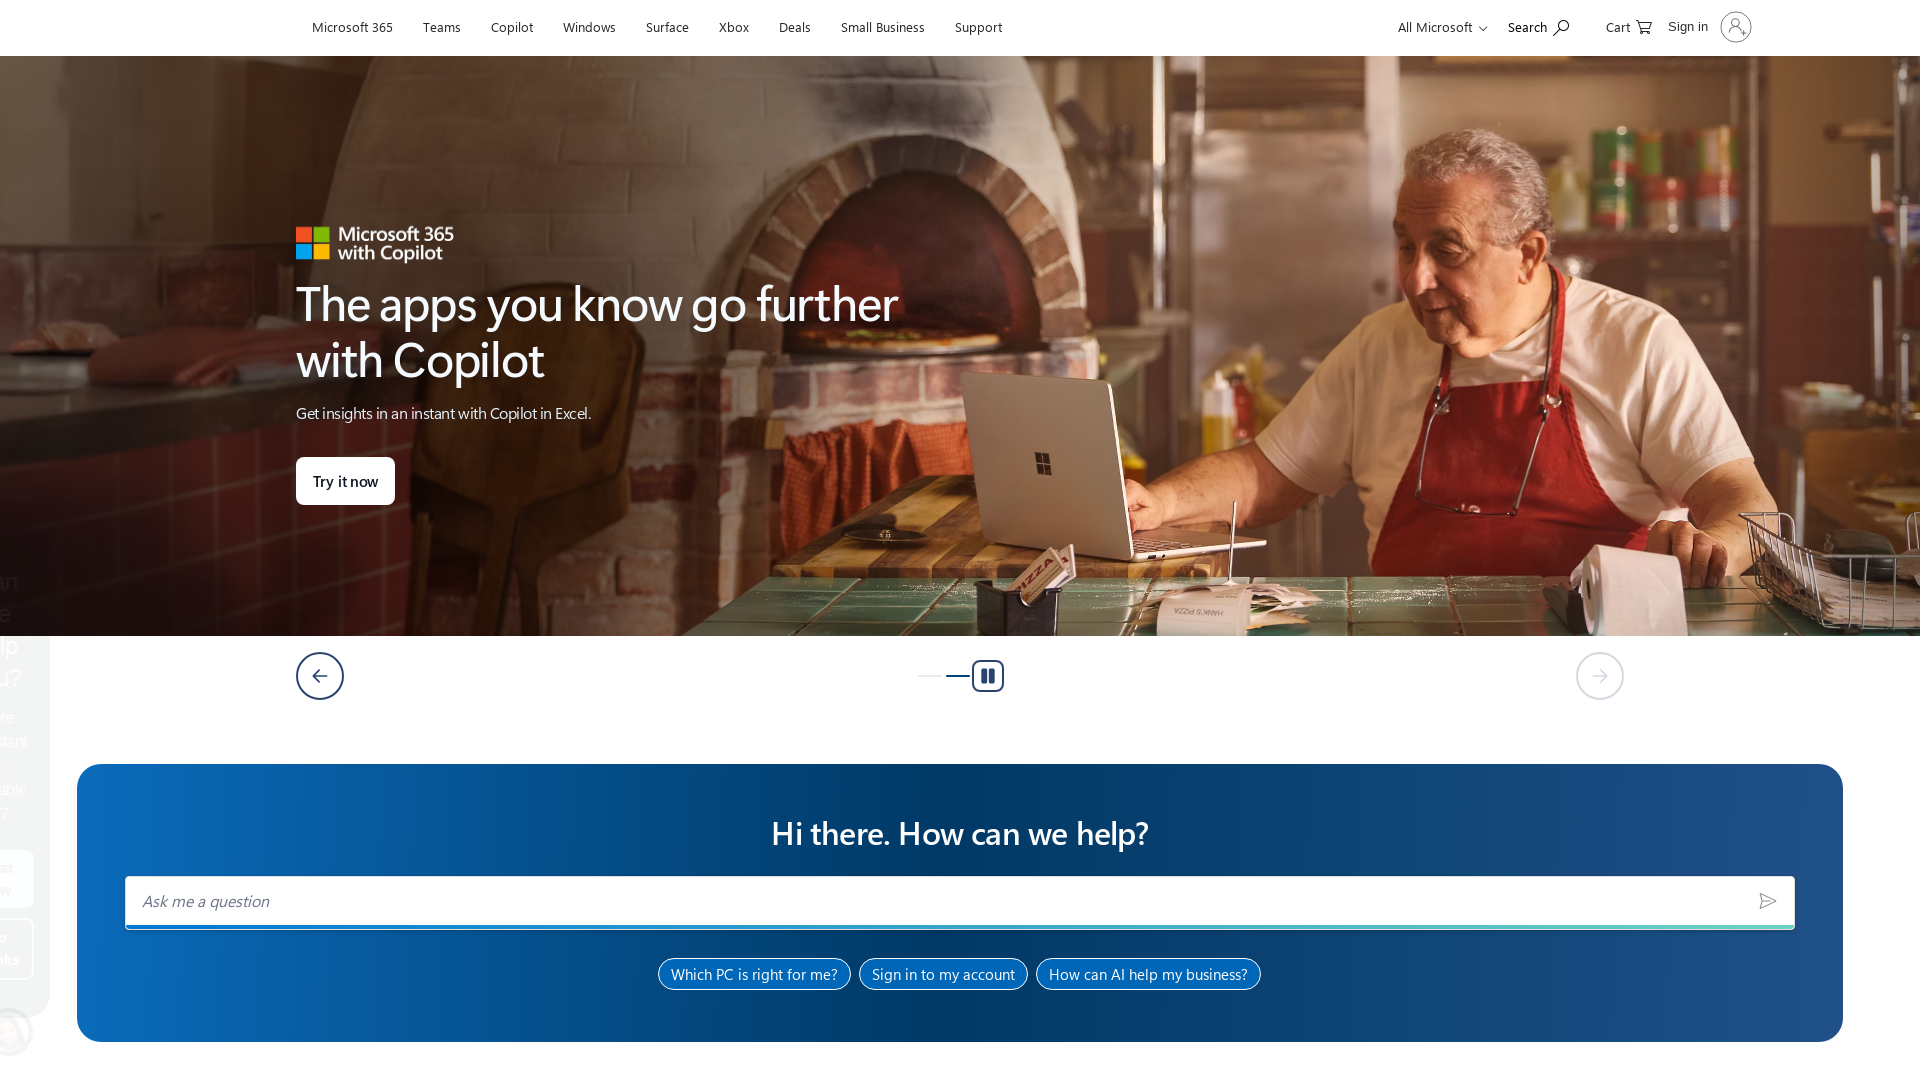

Microsoft homepage loaded (domcontentloaded)
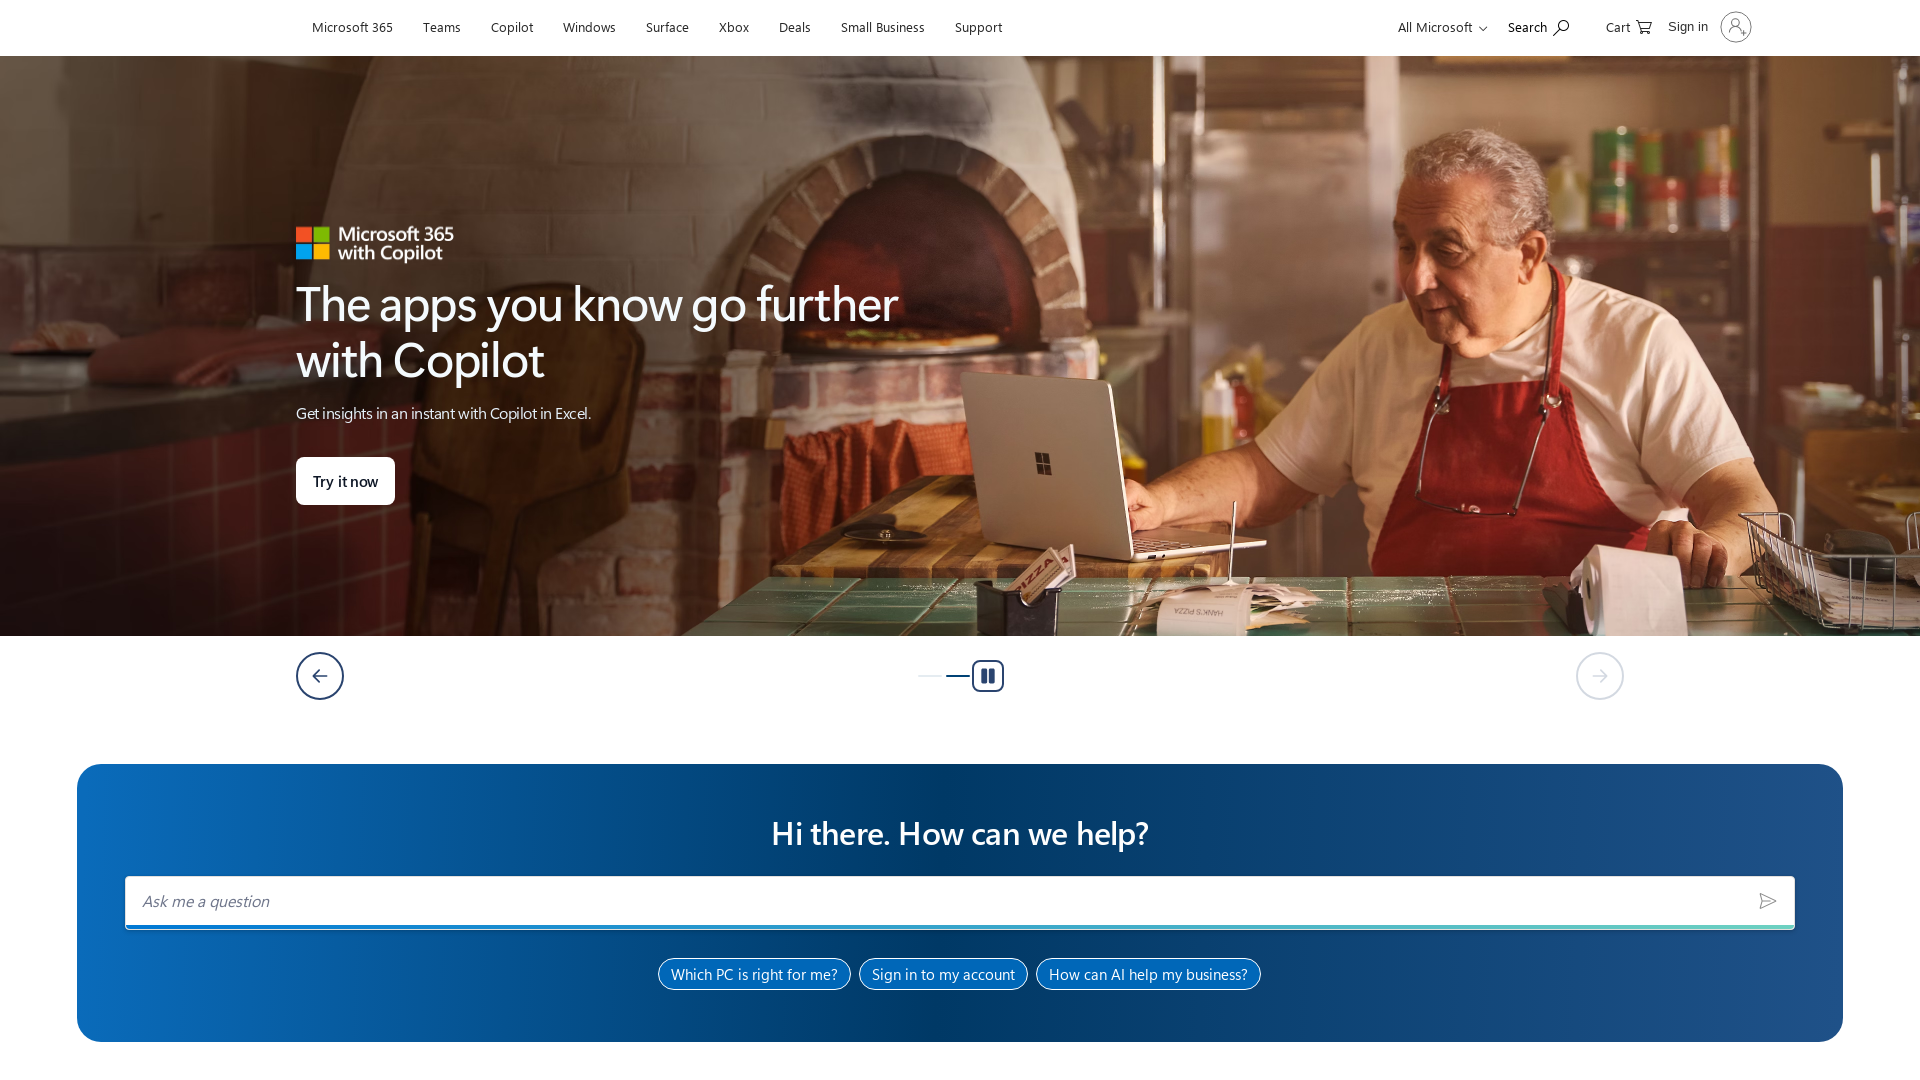

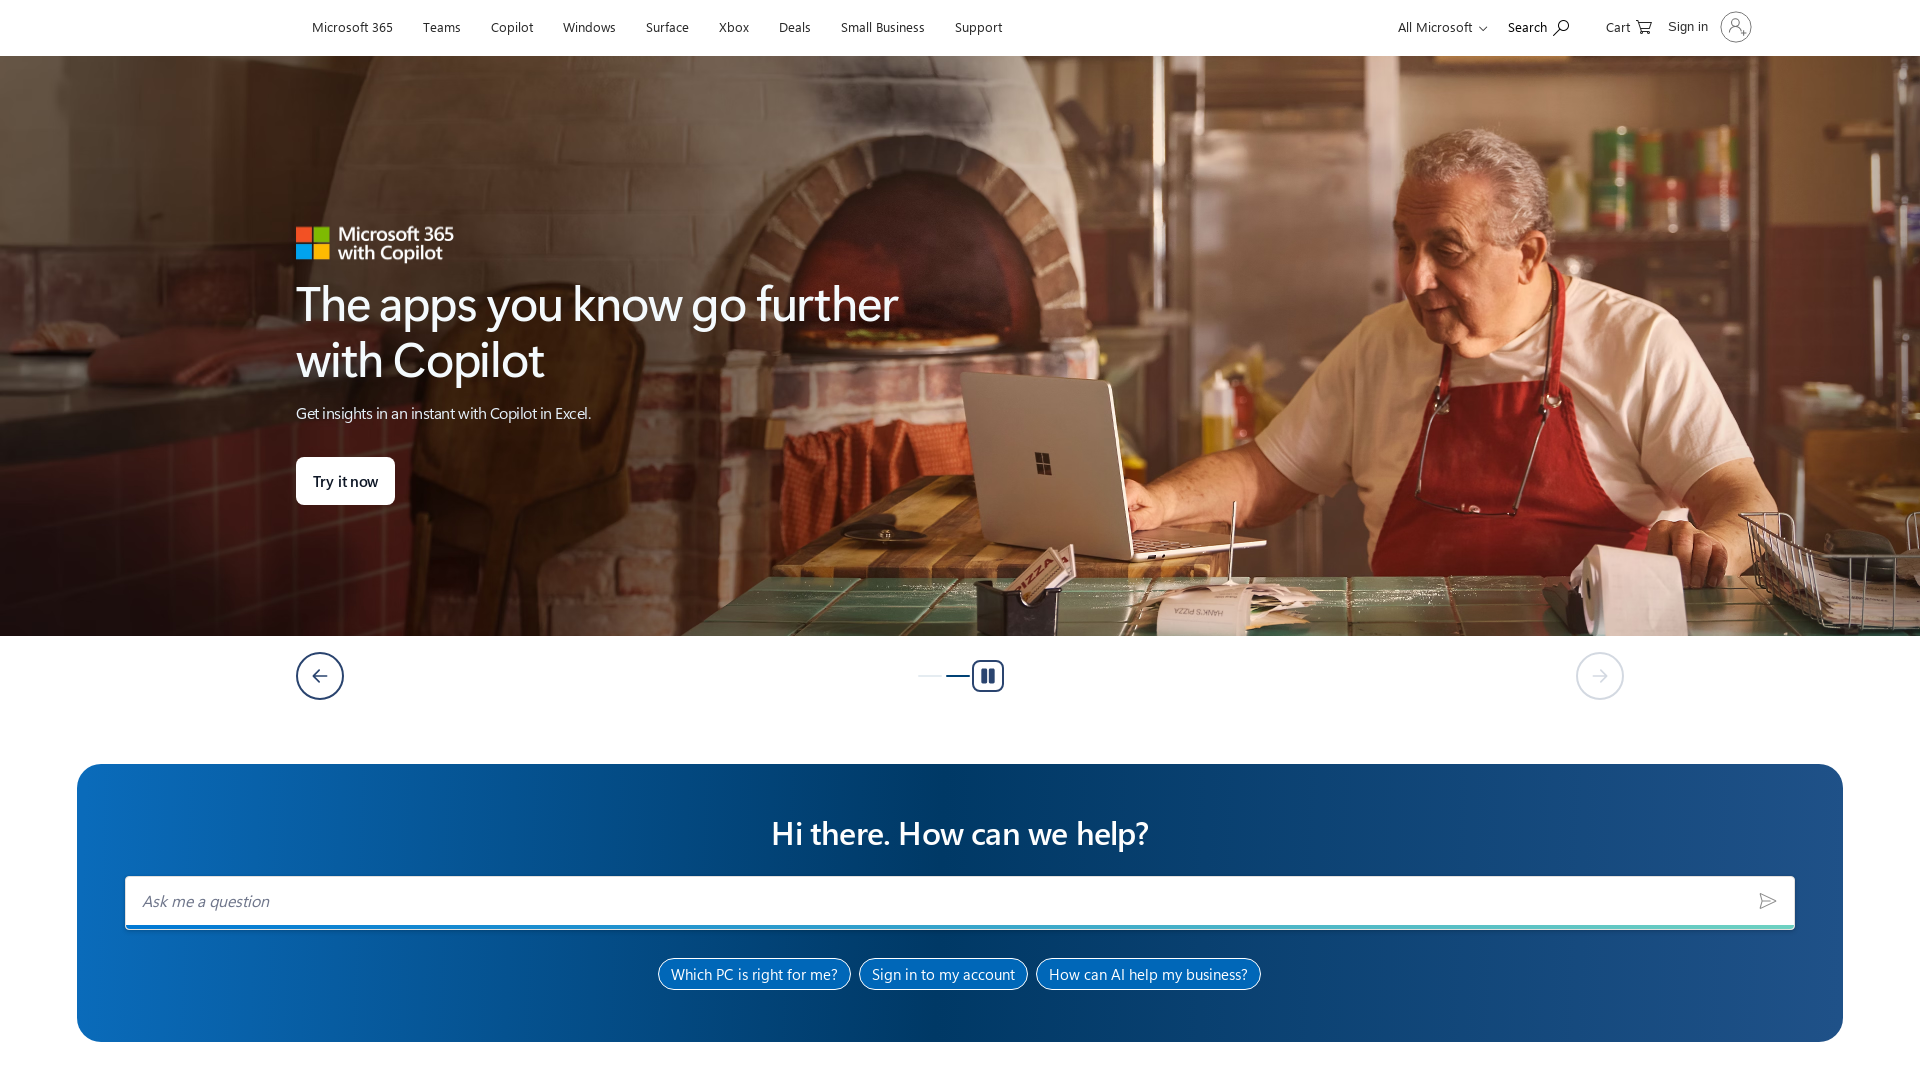